Fills out a form with various data fields, submits it, and verifies that all fields except zip code show success state

Starting URL: https://bonigarcia.dev/selenium-webdriver-java/data-types.html

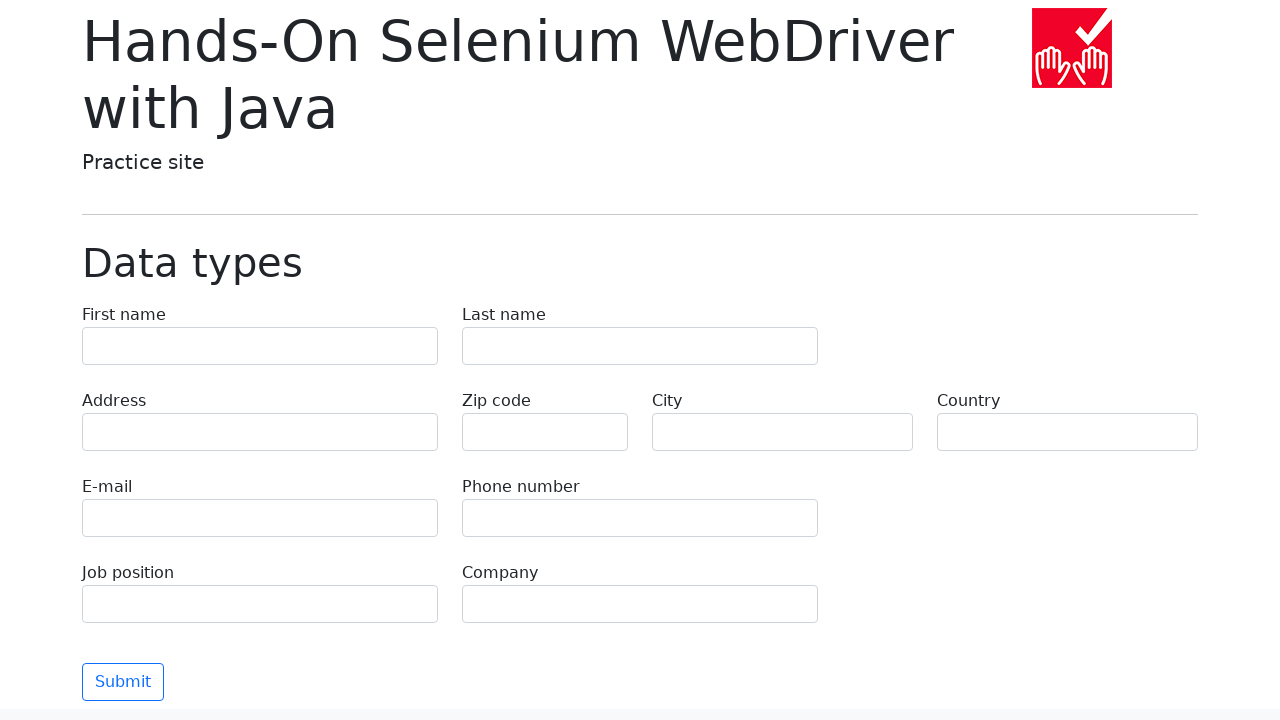

Filled first name field with 'Иван' on input[name='first-name']
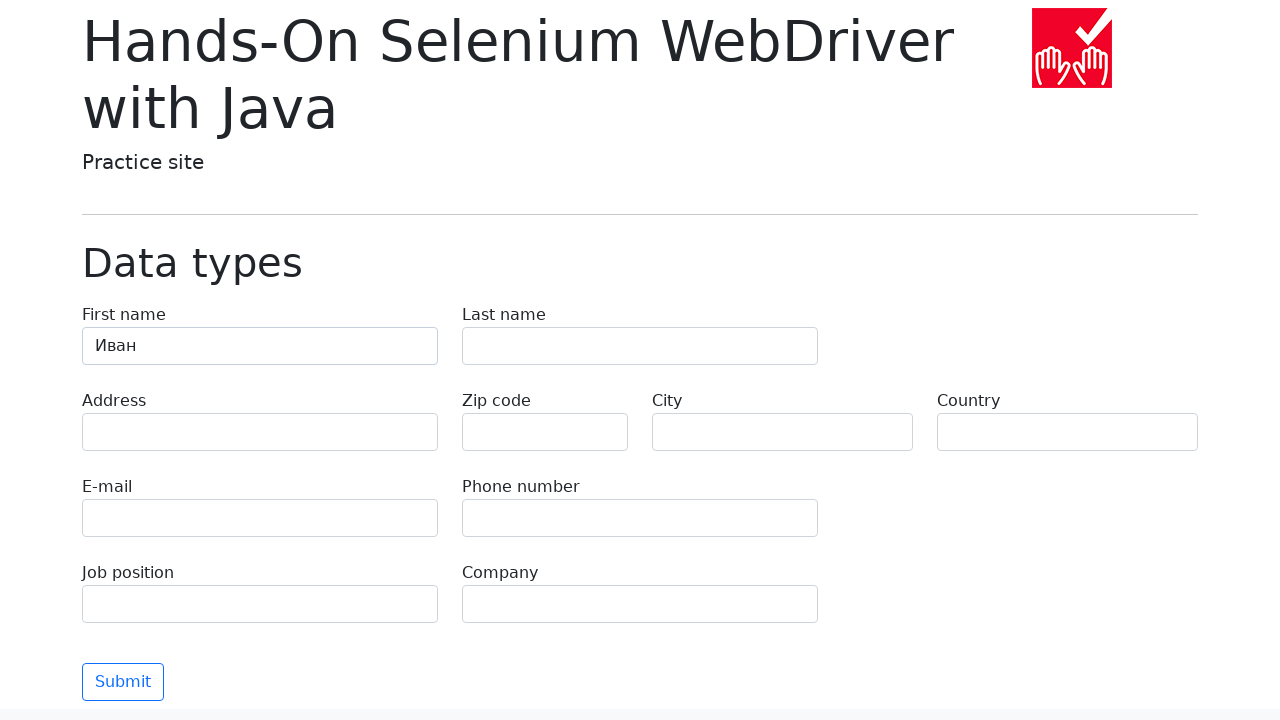

Filled last name field with 'Петров' on input[name='last-name']
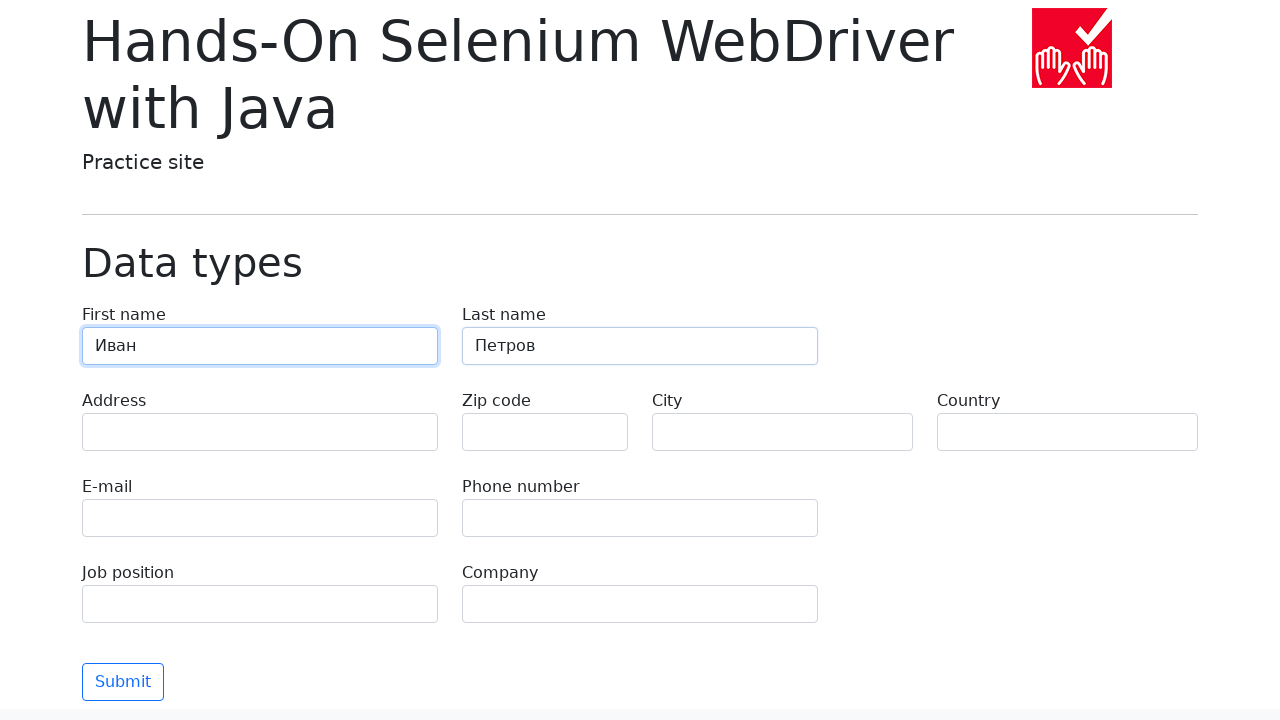

Filled address field with 'Ленина, 55-3' on input[name='address']
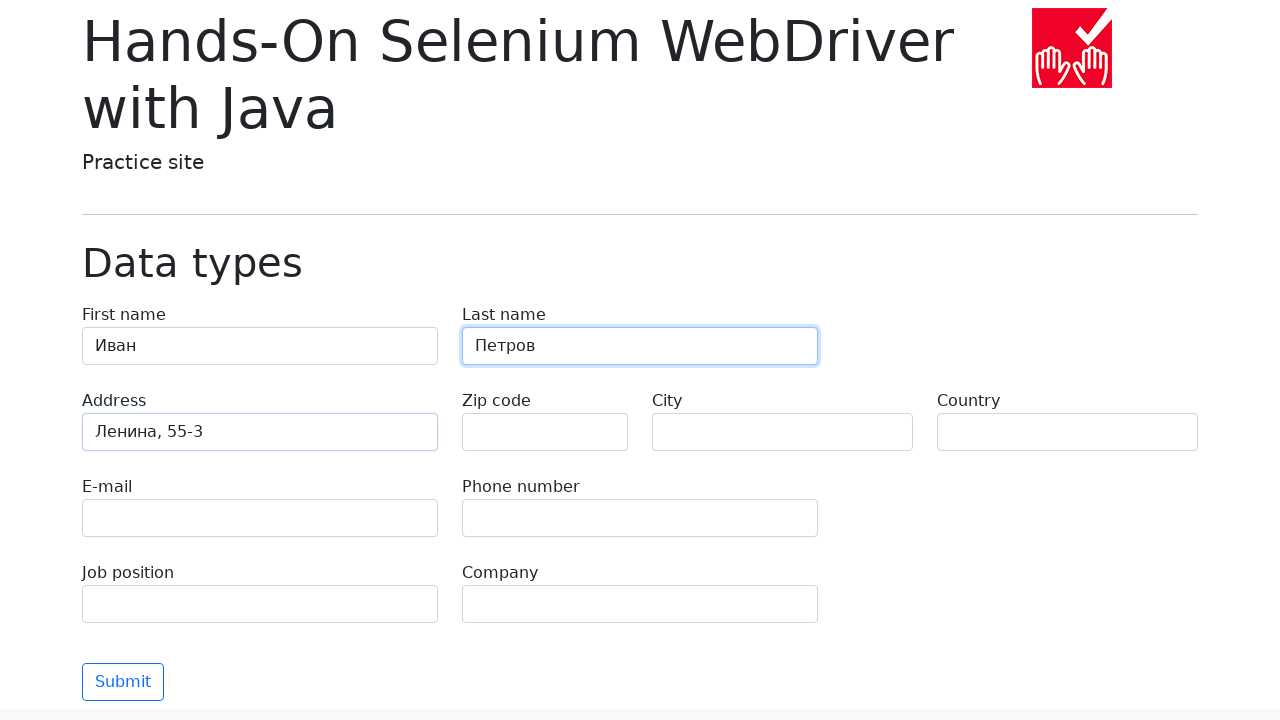

Filled email field with 'test@skypro.com' on input[name='e-mail']
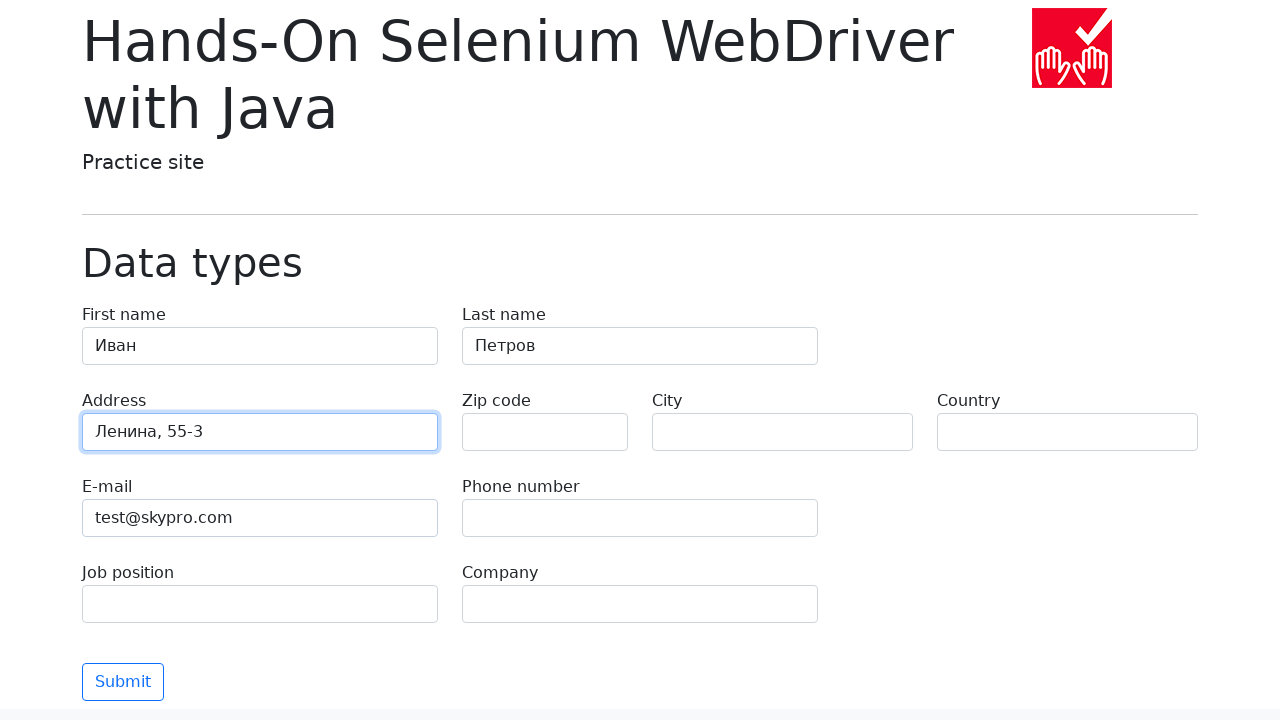

Filled phone field with '+7985899998787' on input[name='phone']
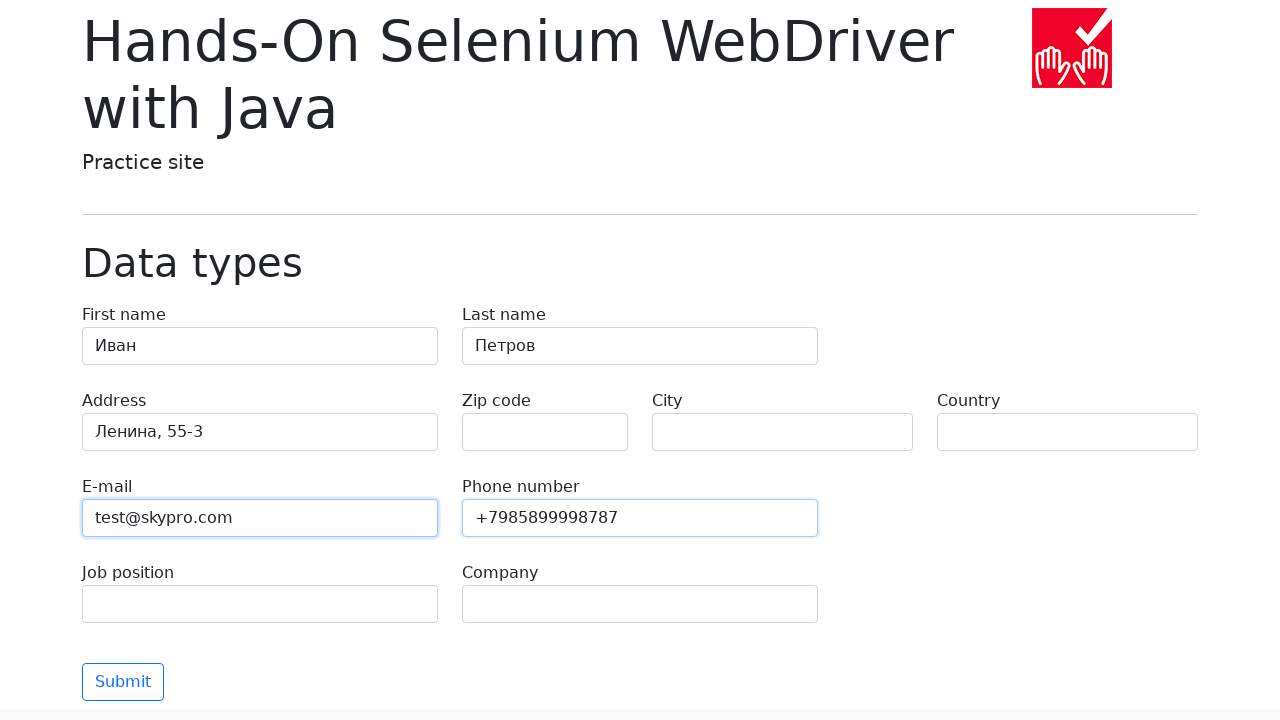

Filled city field with 'Москва' on input[name='city']
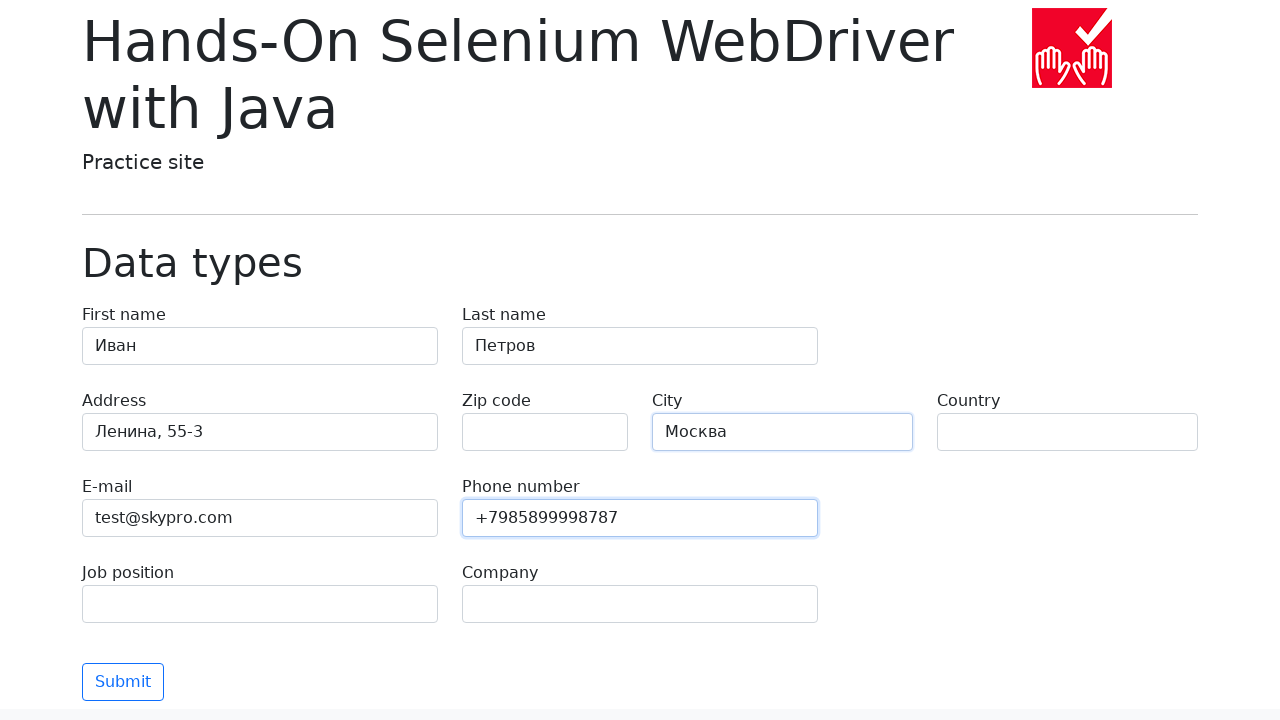

Filled country field with 'Россия' on input[name='country']
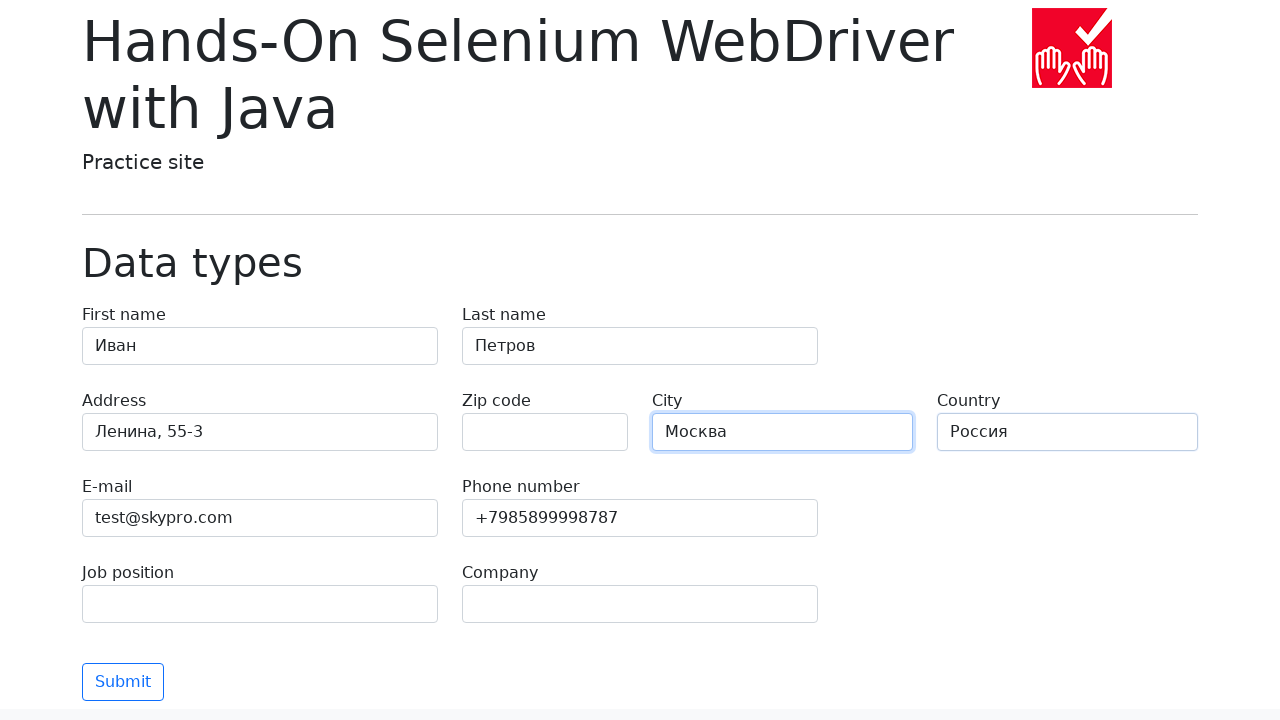

Filled job position field with 'QA' on input[name='job-position']
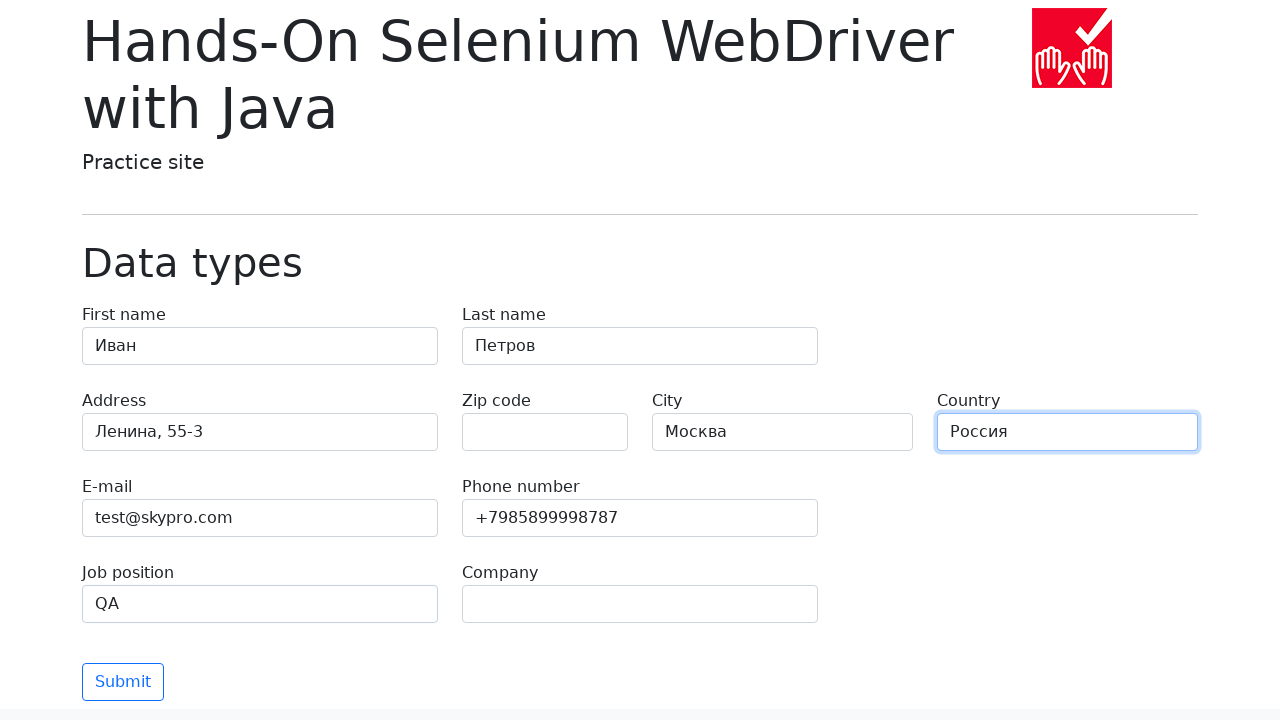

Filled company field with 'SkyPro' on input[name='company']
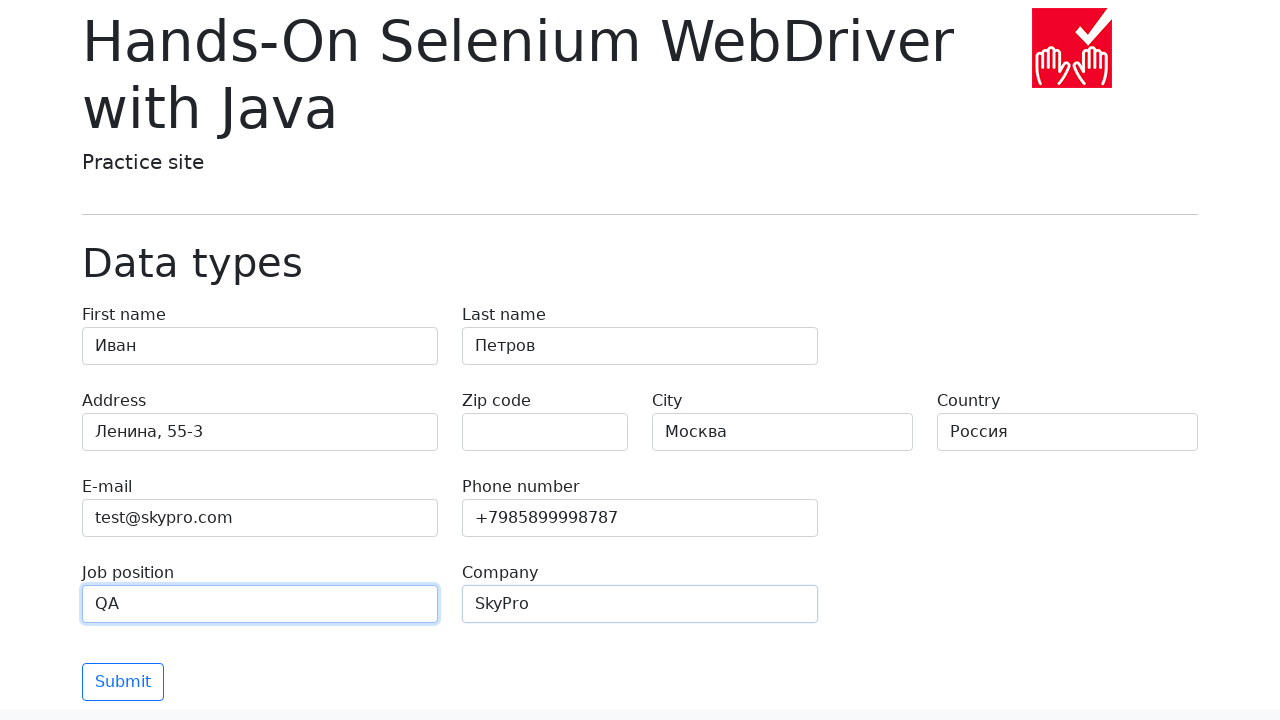

Clicked submit button to submit the form at (123, 682) on button
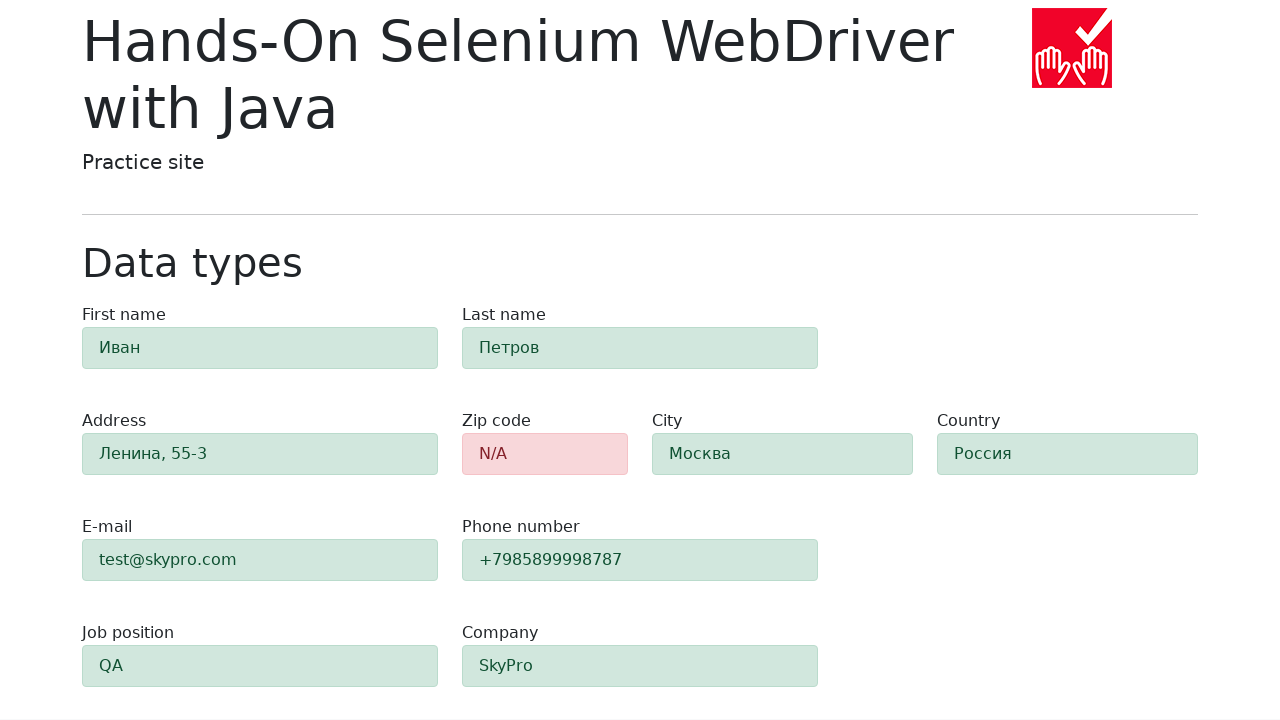

Verified that field #first-name has alert-success class
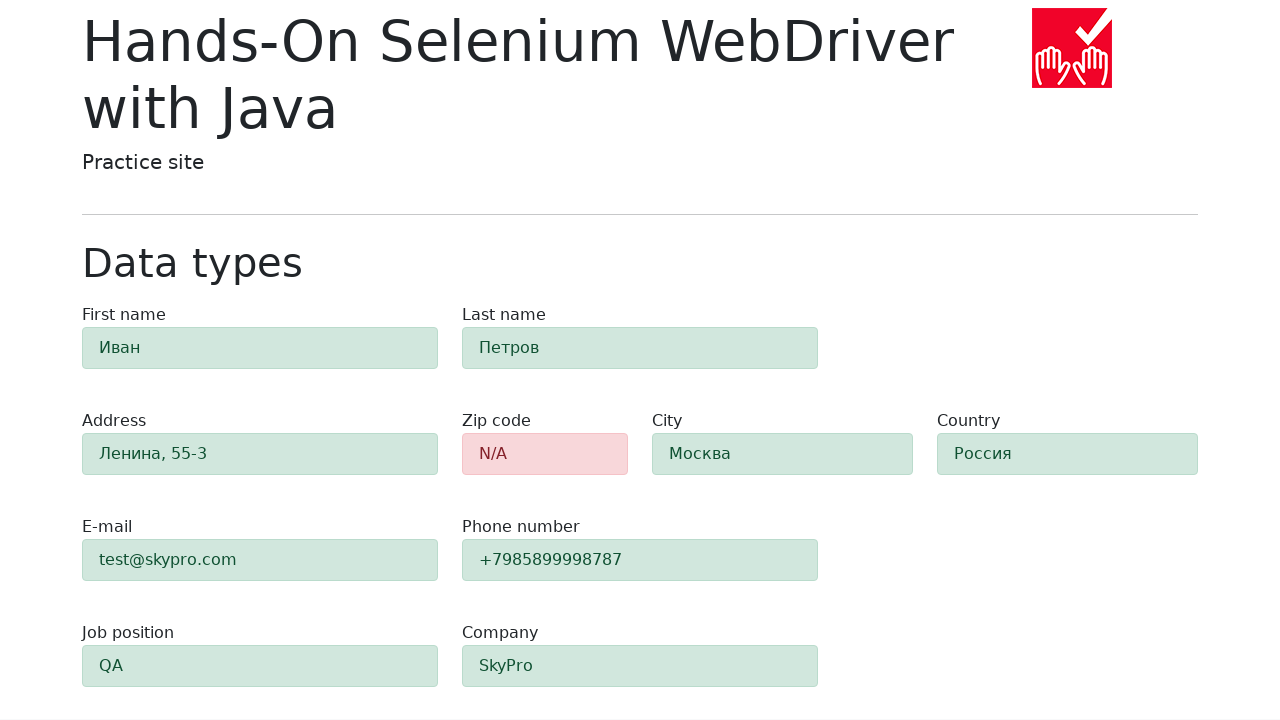

Verified that field #last-name has alert-success class
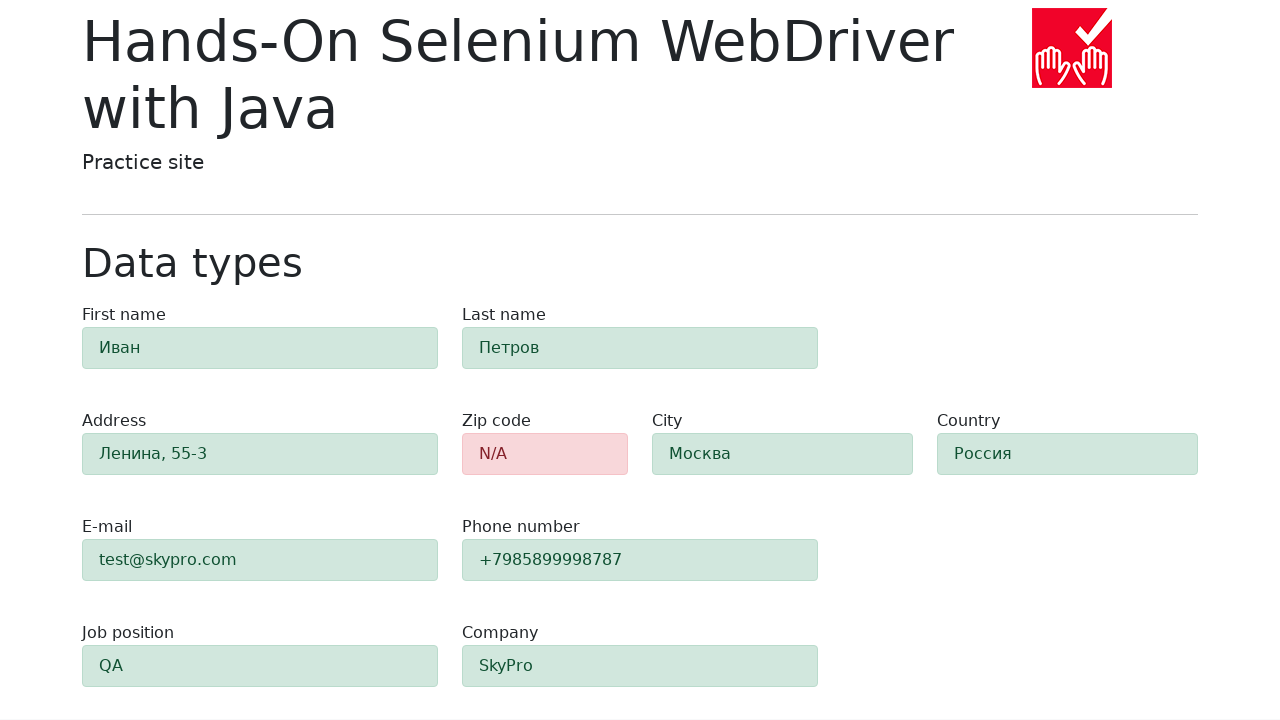

Verified that field #address has alert-success class
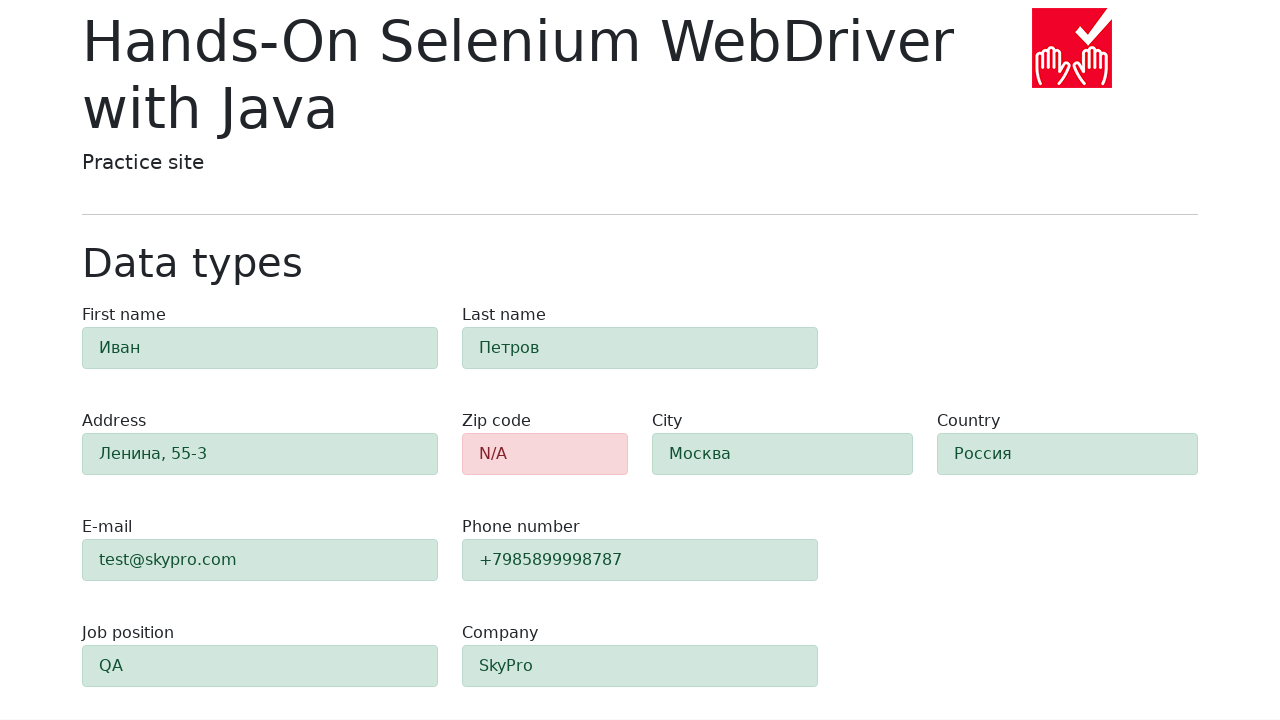

Verified that field #city has alert-success class
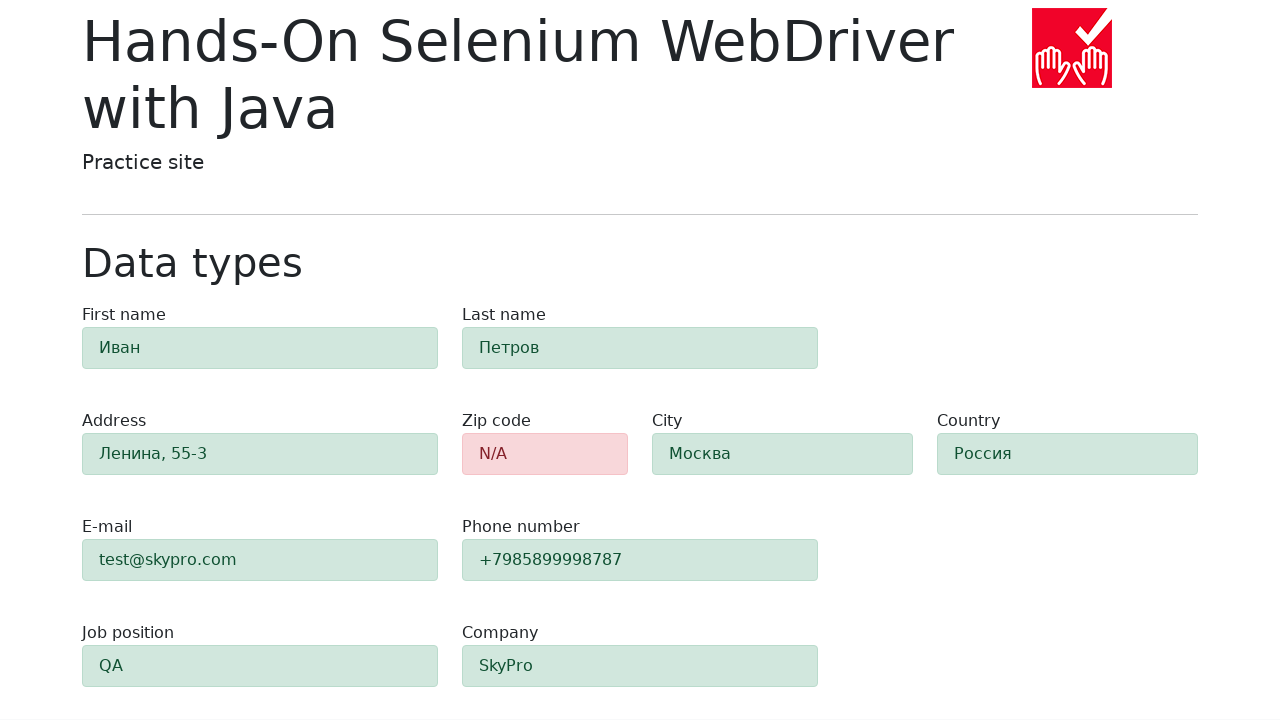

Verified that field #country has alert-success class
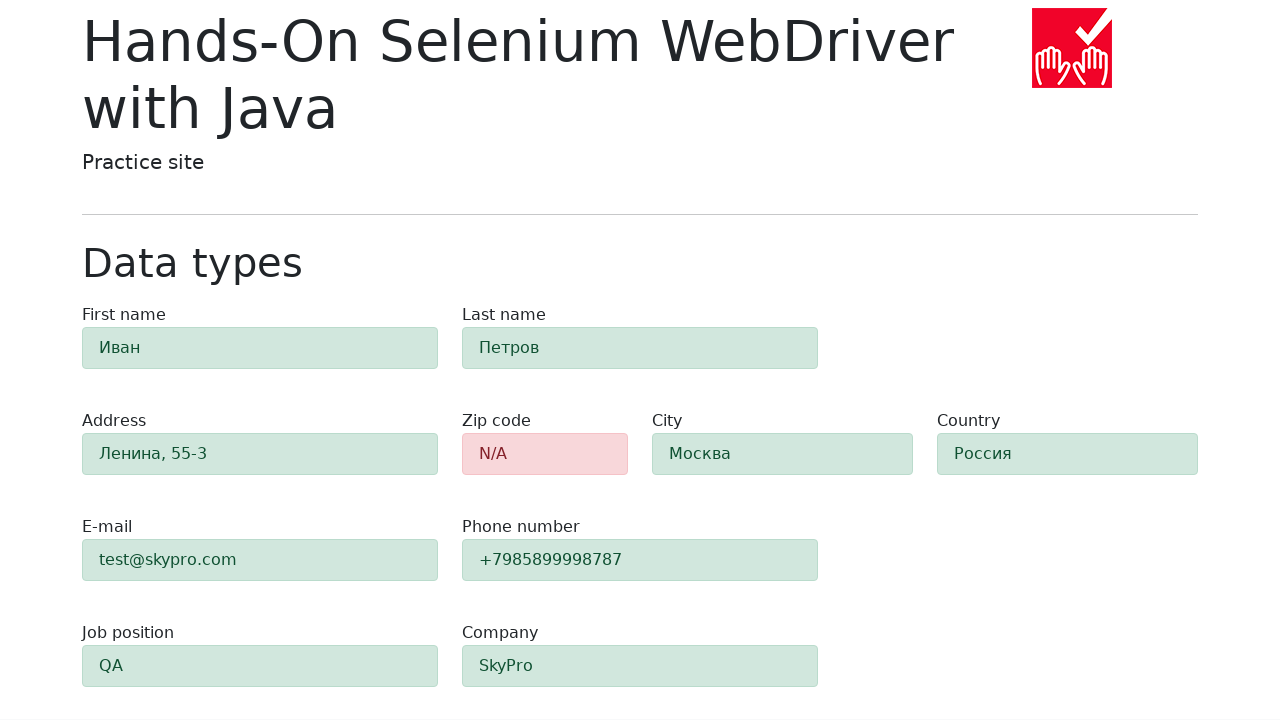

Verified that field #e-mail has alert-success class
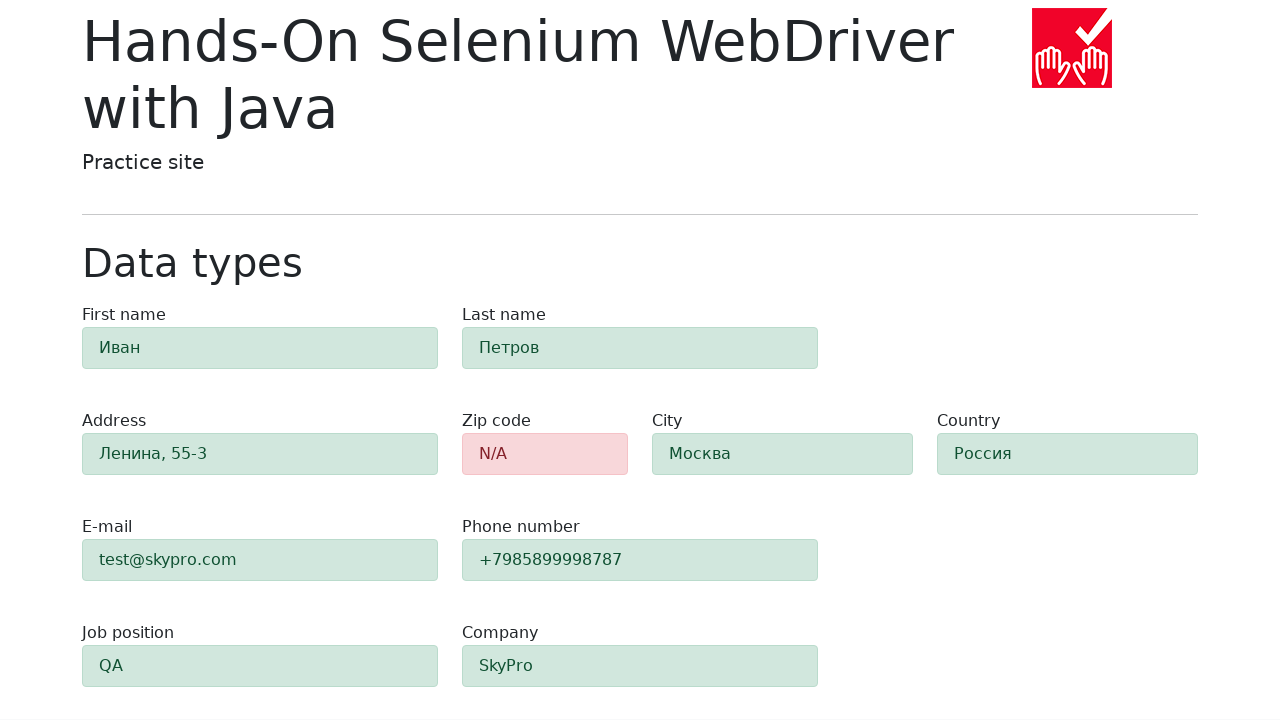

Verified that field #phone has alert-success class
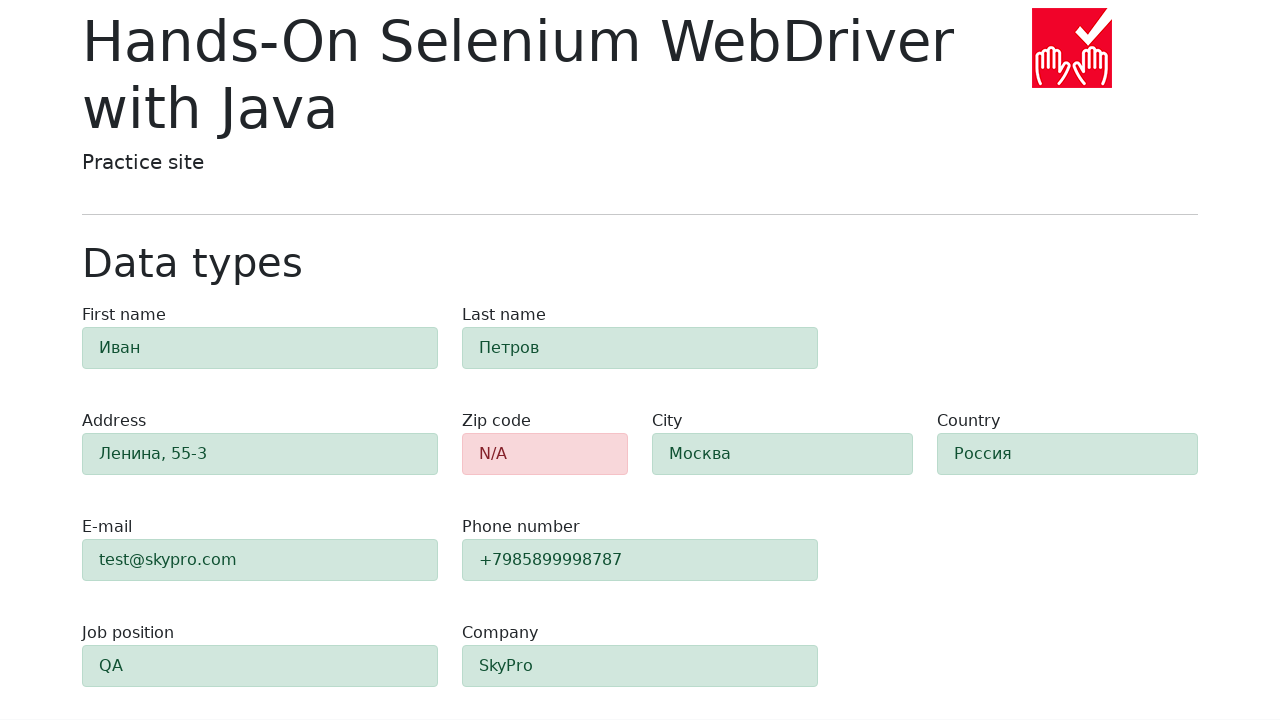

Verified that field #company has alert-success class
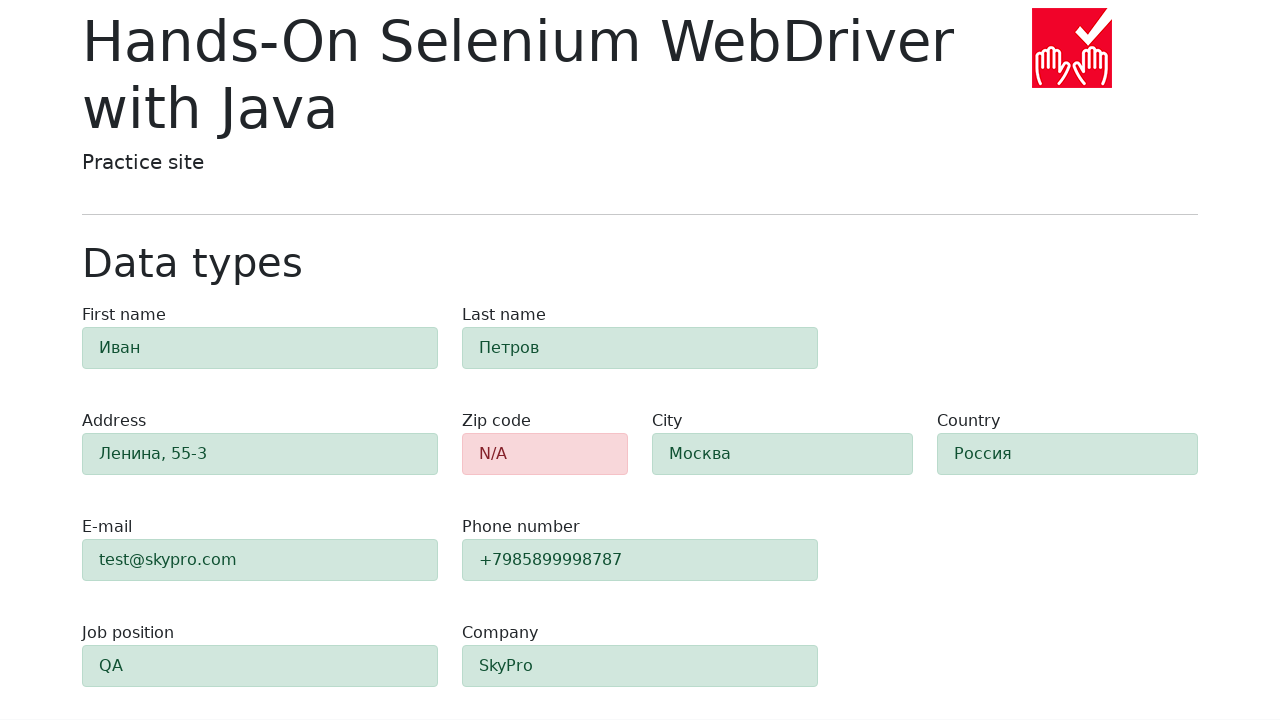

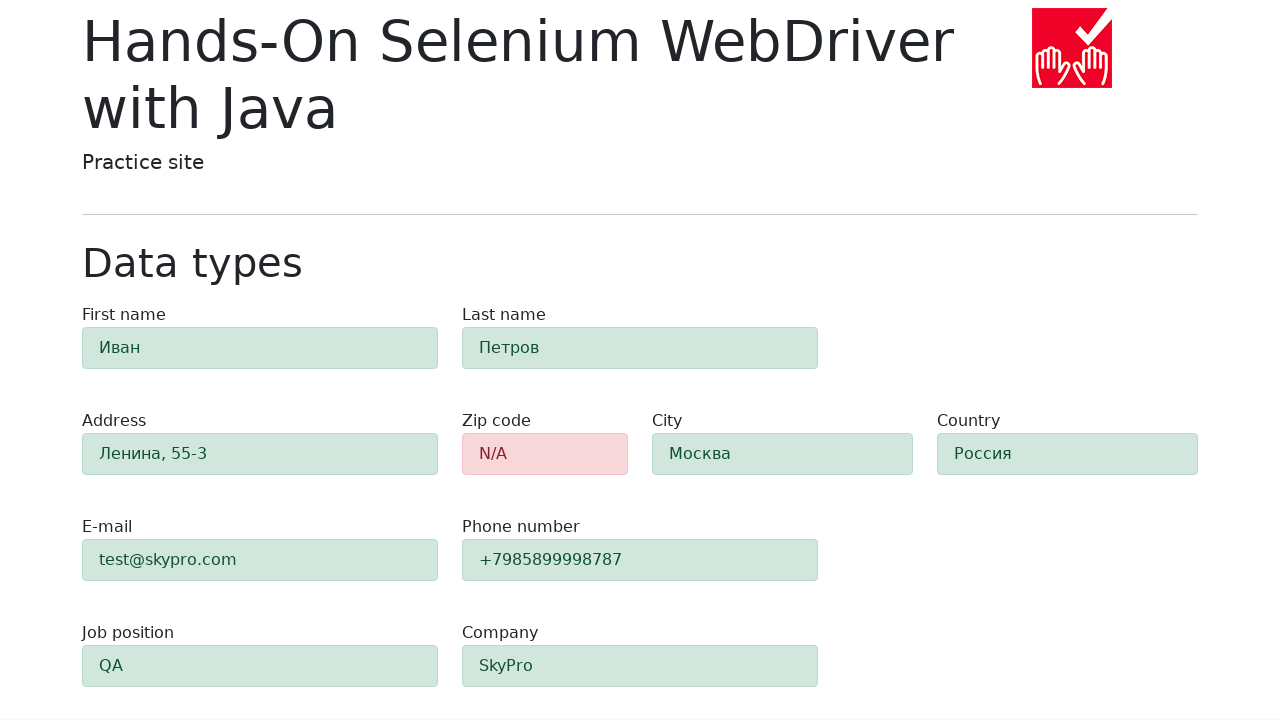